Tests selecting the Benz radio button on a practice form and verifies it becomes selected

Starting URL: https://www.letskodeit.com/practice

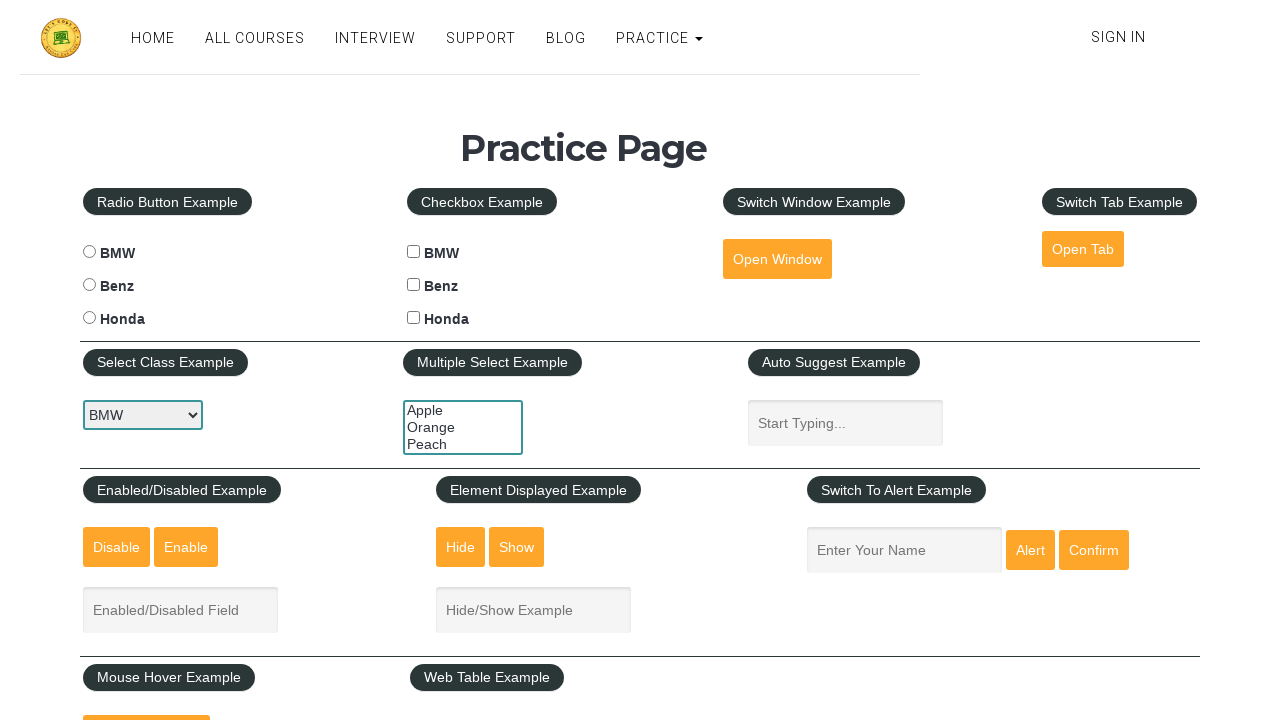

Clicked the Benz radio button at (89, 285) on #benzradio
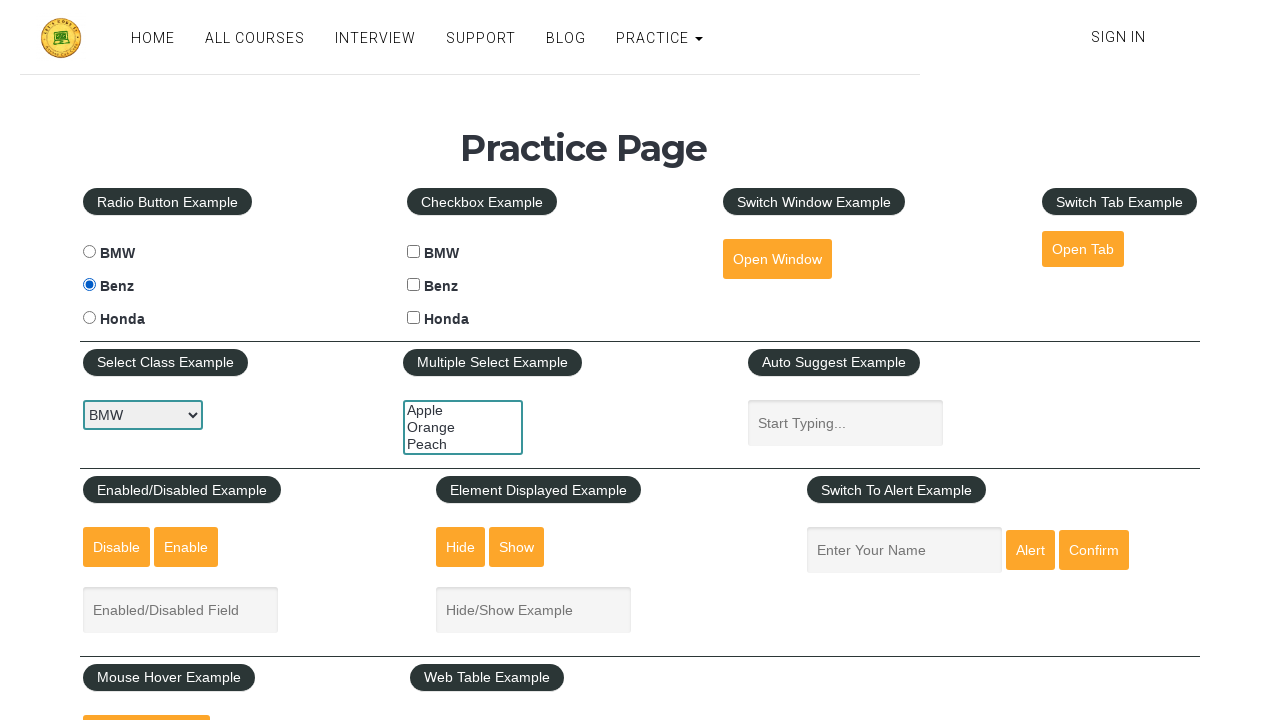

Verified that the Benz radio button is selected
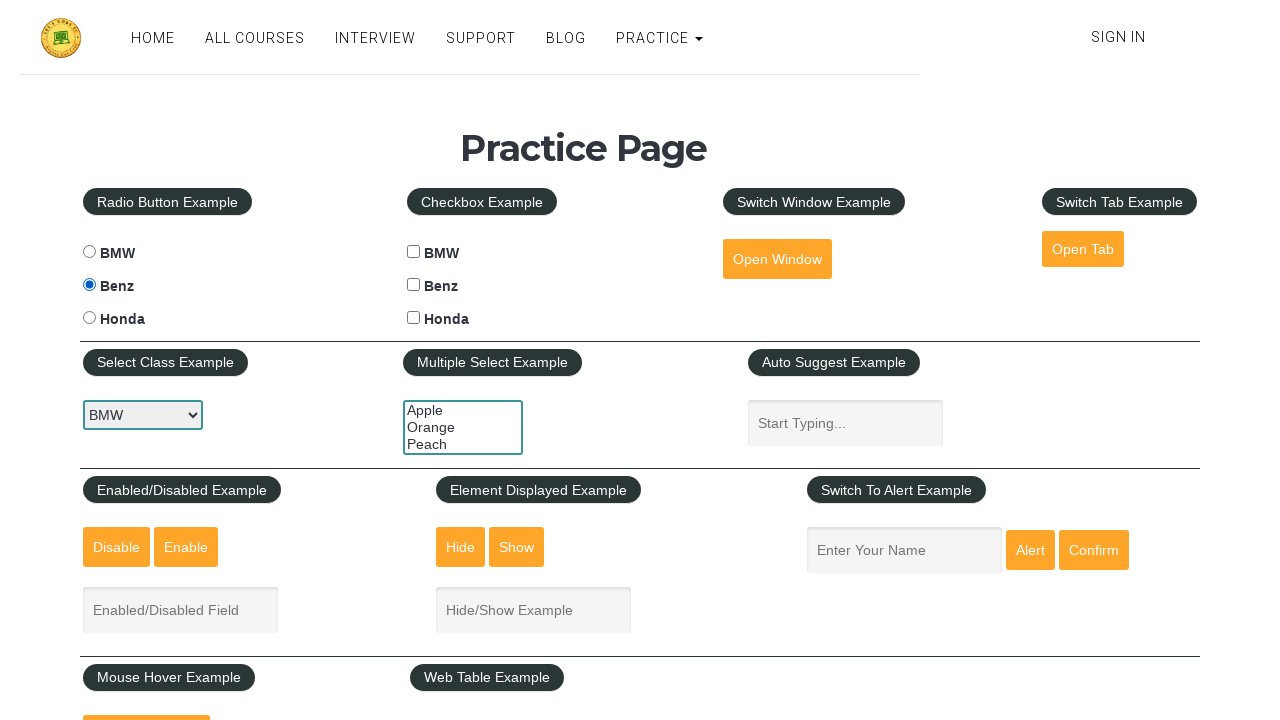

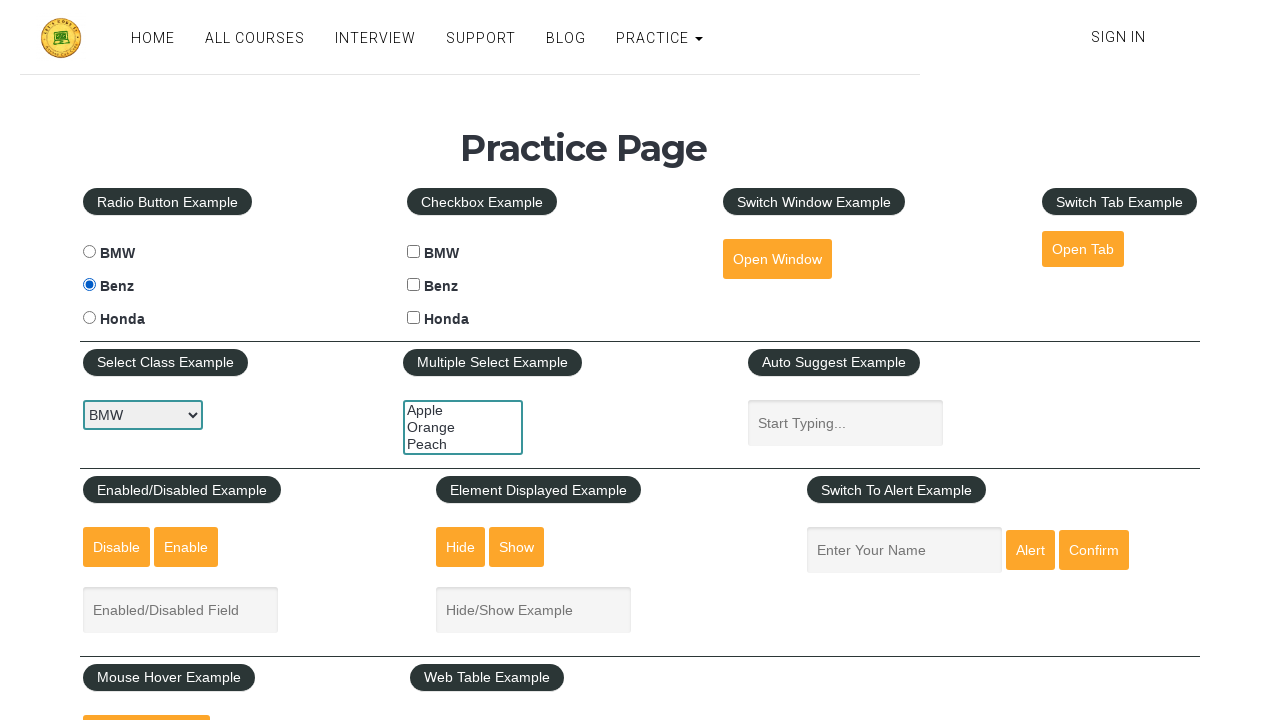